Tests that browser back button works correctly with filter routing

Starting URL: https://demo.playwright.dev/todomvc

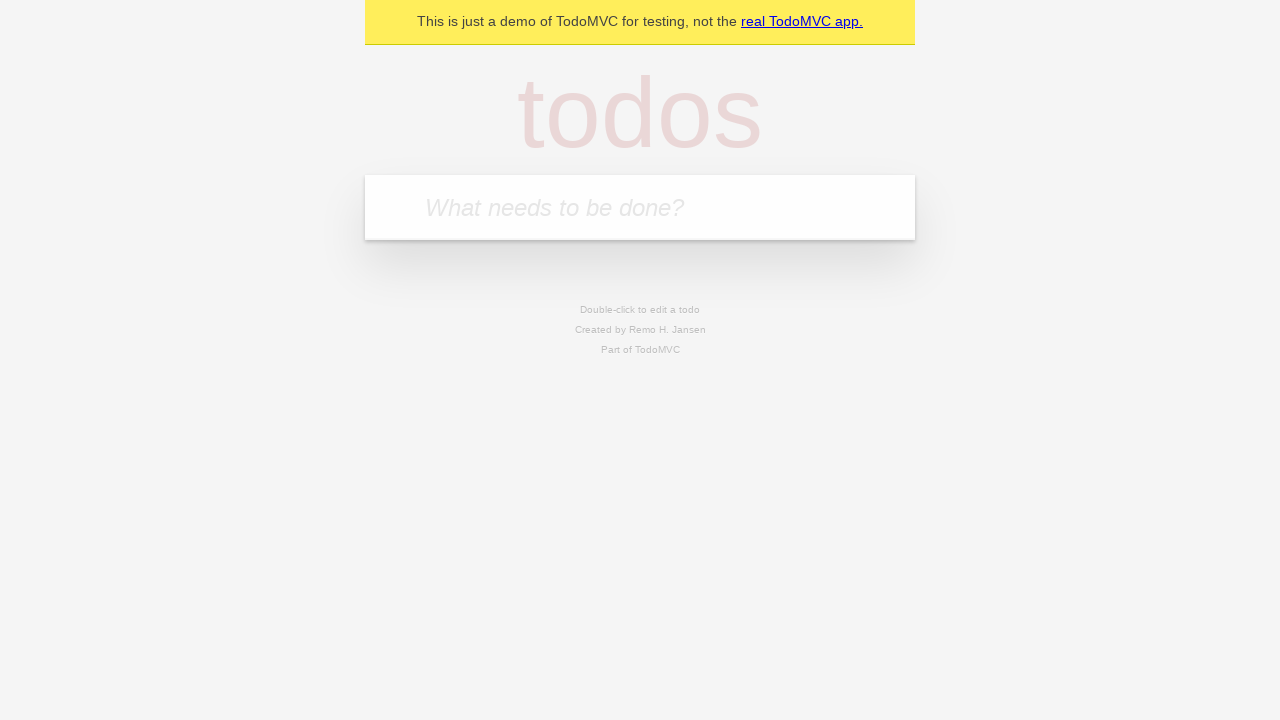

Filled todo input with 'buy some cheese' on internal:attr=[placeholder="What needs to be done?"i]
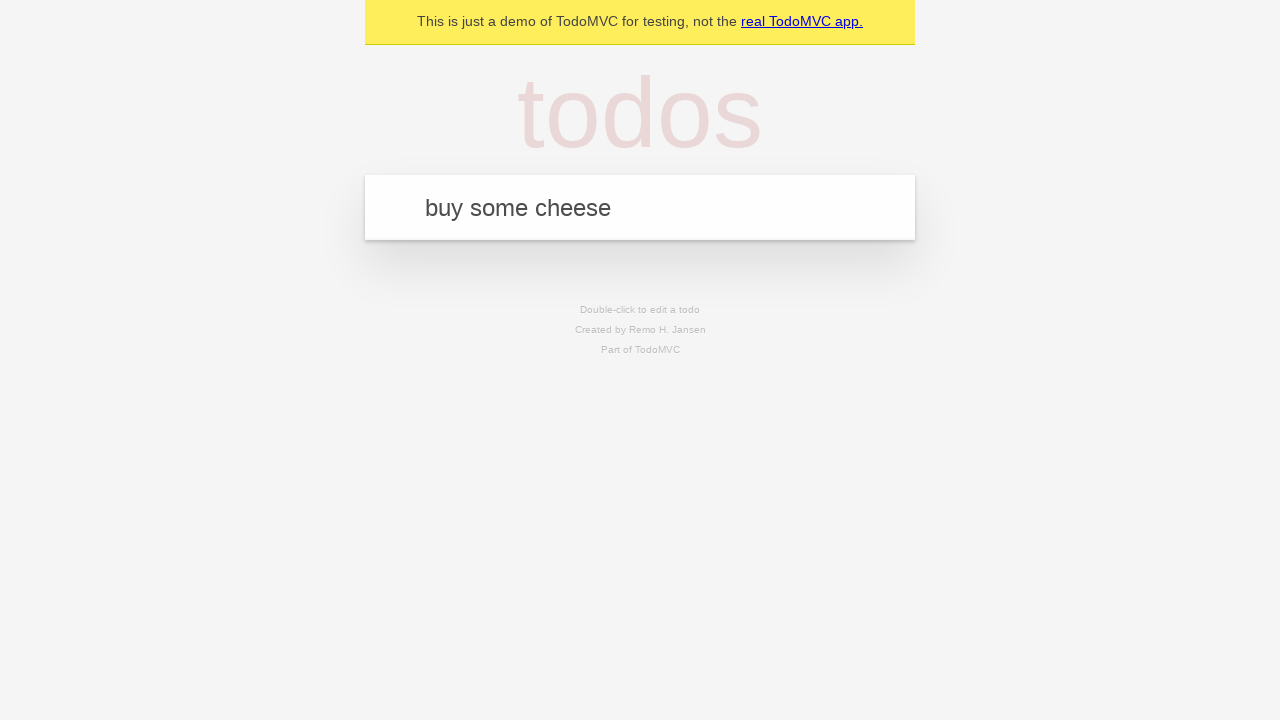

Pressed Enter to add first todo on internal:attr=[placeholder="What needs to be done?"i]
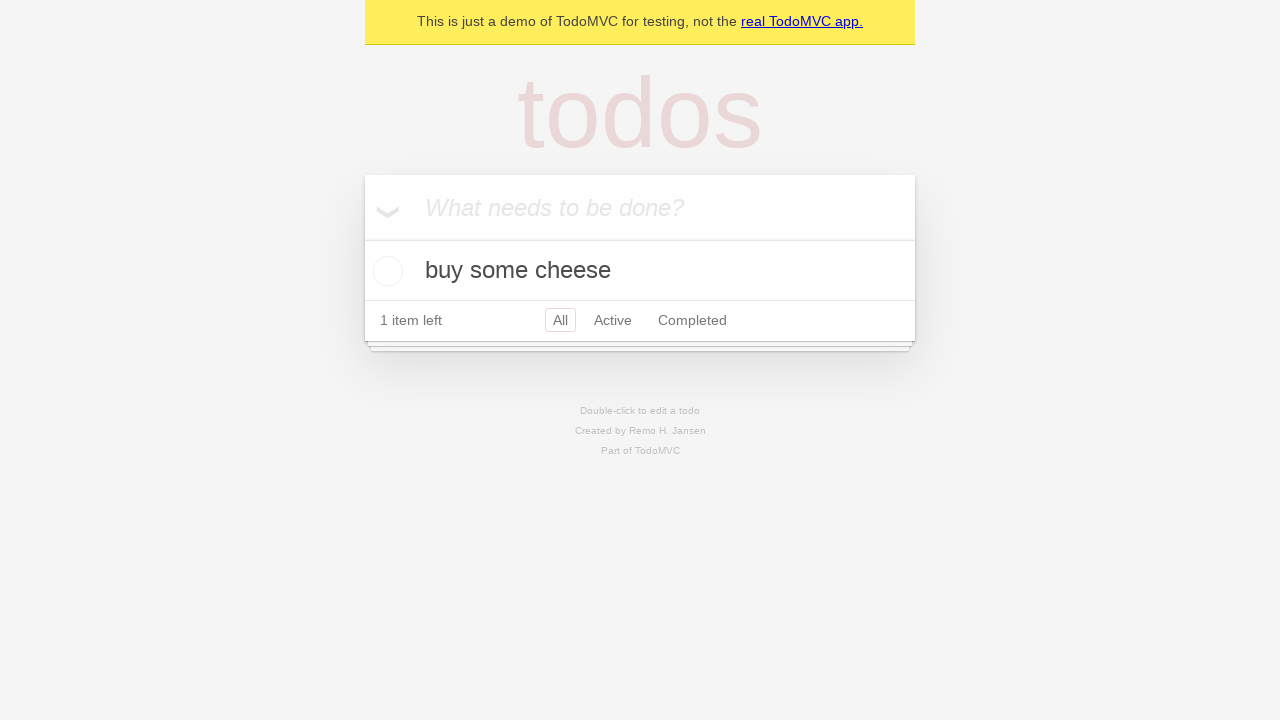

Filled todo input with 'feed the cat' on internal:attr=[placeholder="What needs to be done?"i]
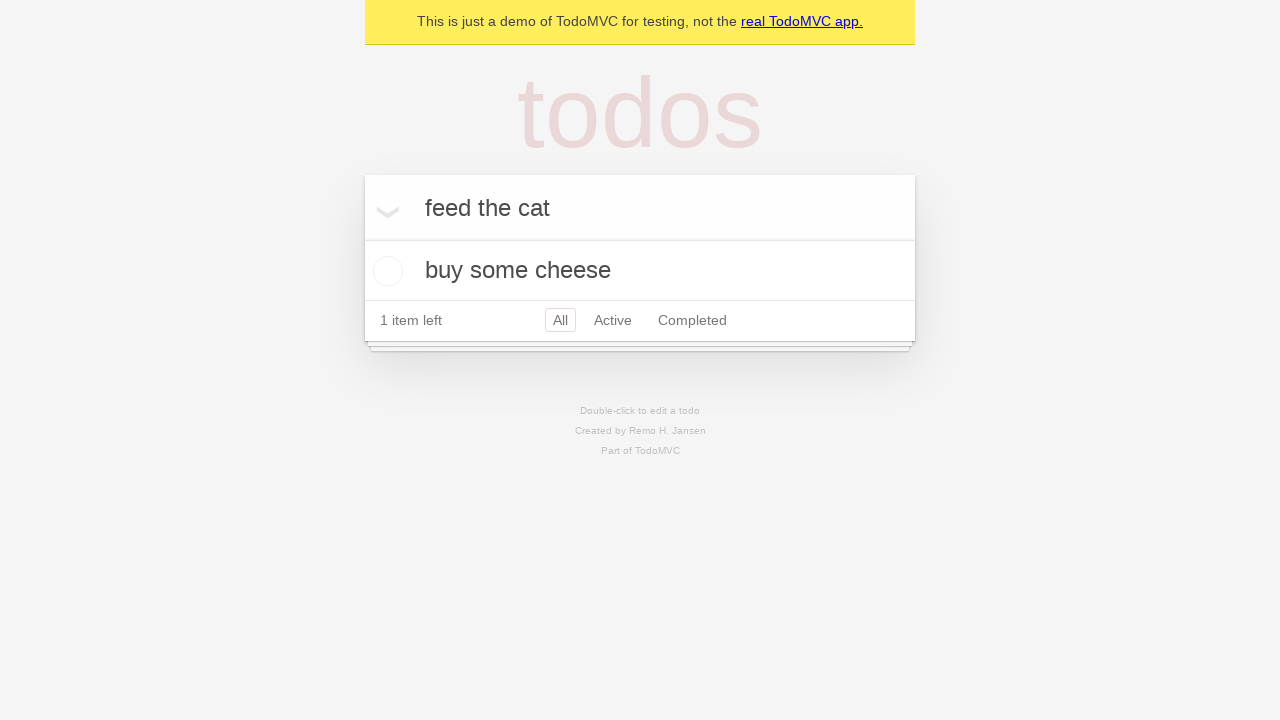

Pressed Enter to add second todo on internal:attr=[placeholder="What needs to be done?"i]
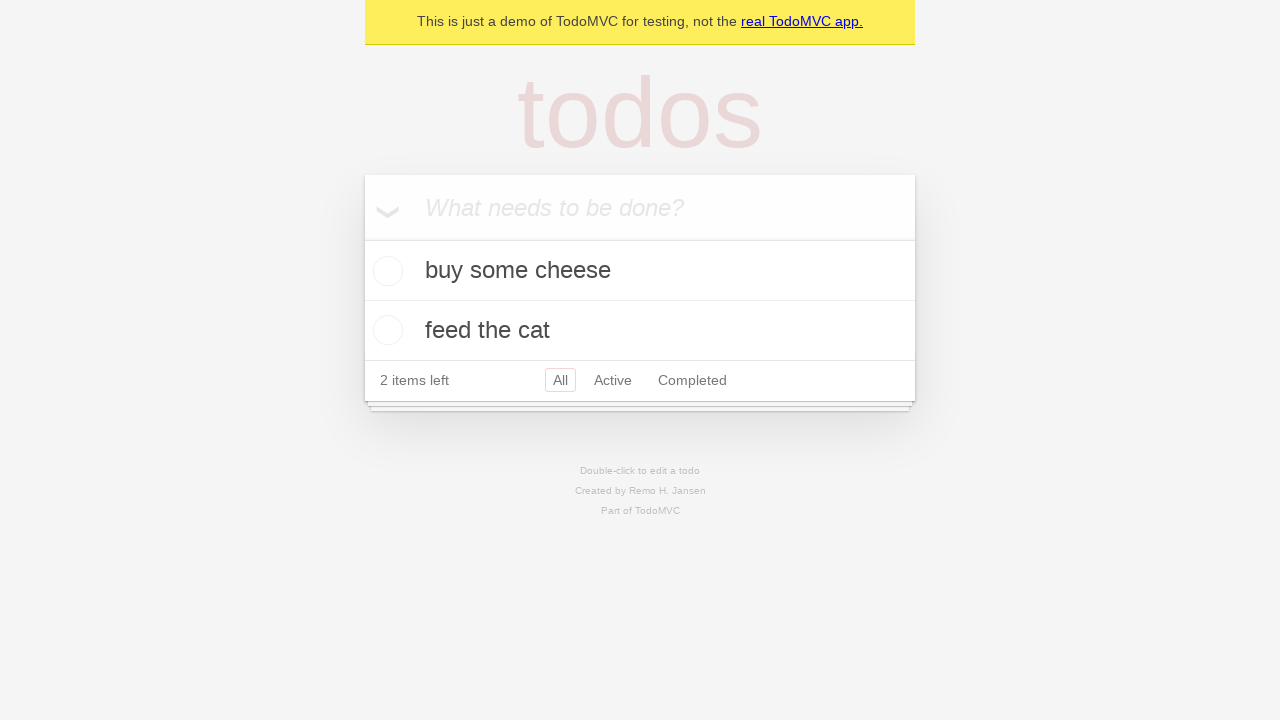

Filled todo input with 'book a doctors appointment' on internal:attr=[placeholder="What needs to be done?"i]
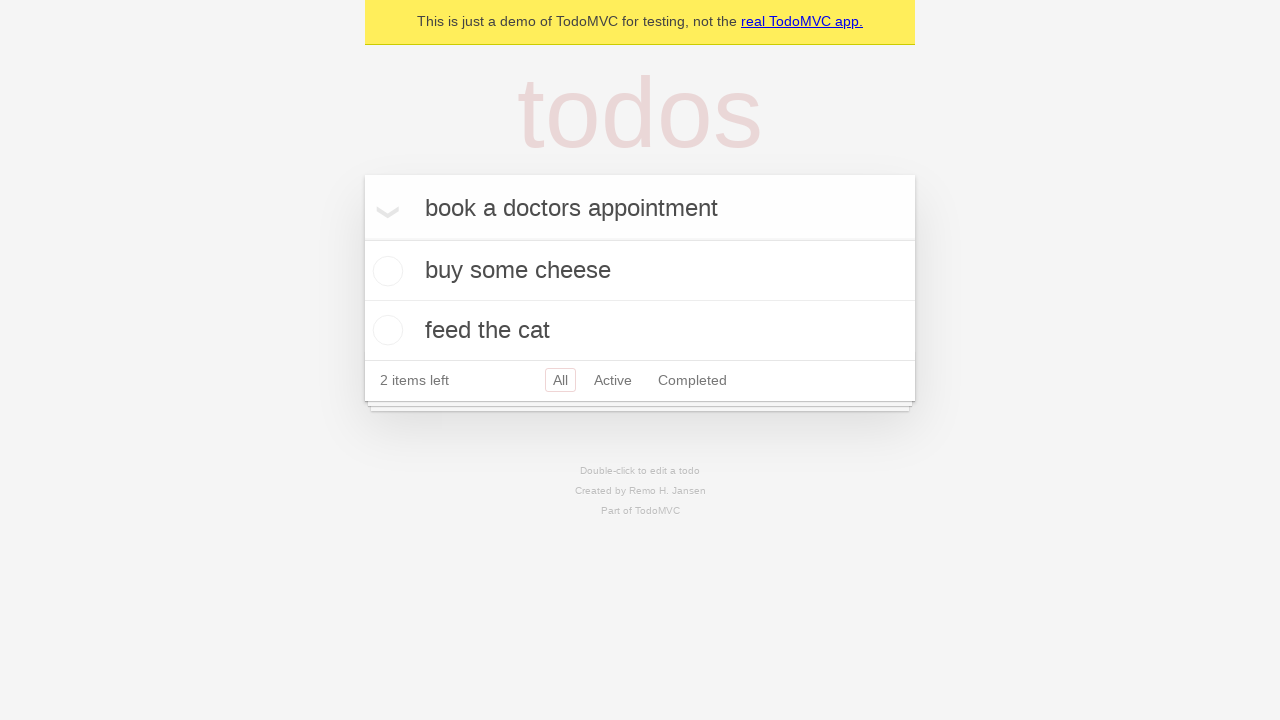

Pressed Enter to add third todo on internal:attr=[placeholder="What needs to be done?"i]
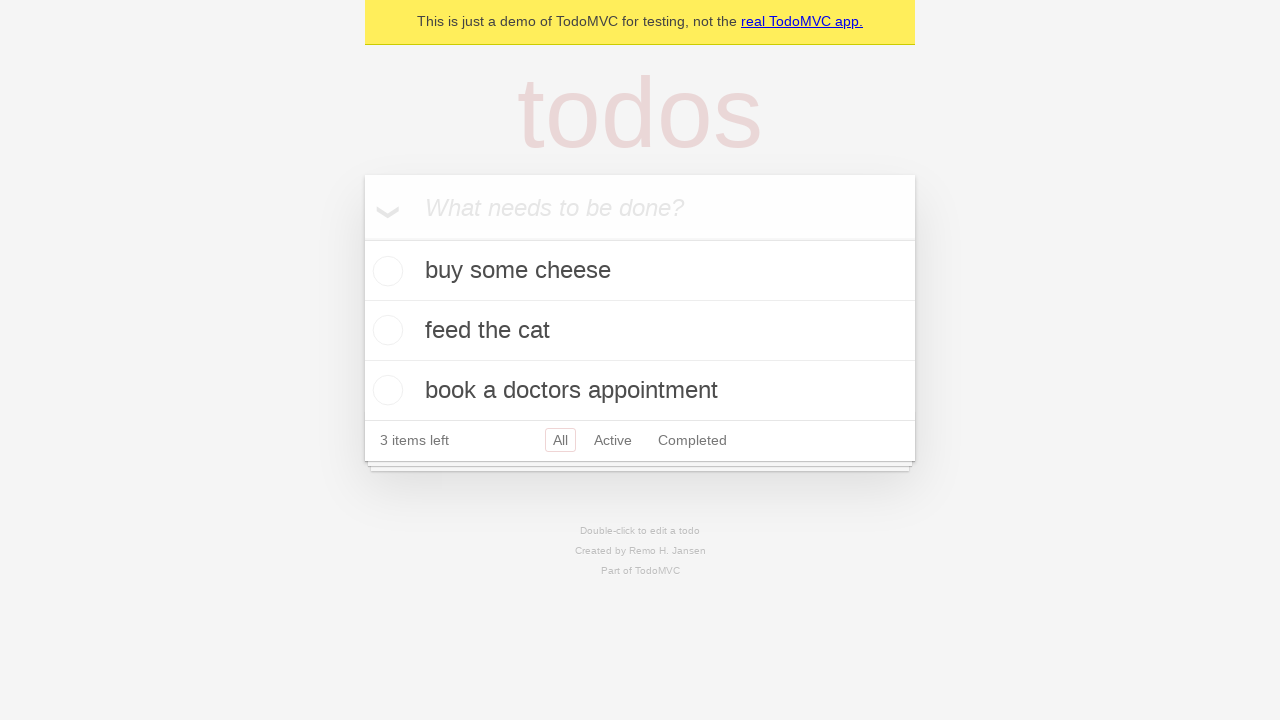

Checked the second todo to mark it as completed at (385, 330) on internal:testid=[data-testid="todo-item"s] >> nth=1 >> internal:role=checkbox
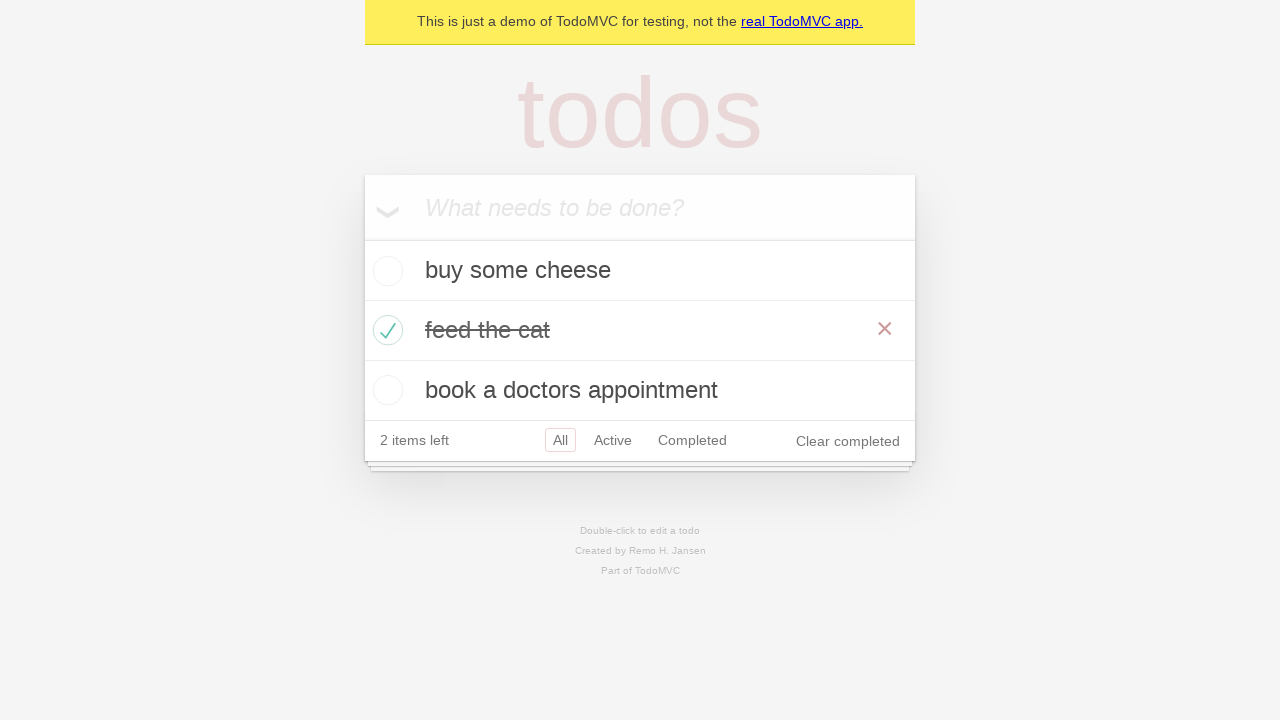

Clicked 'All' filter link at (560, 440) on internal:role=link[name="All"i]
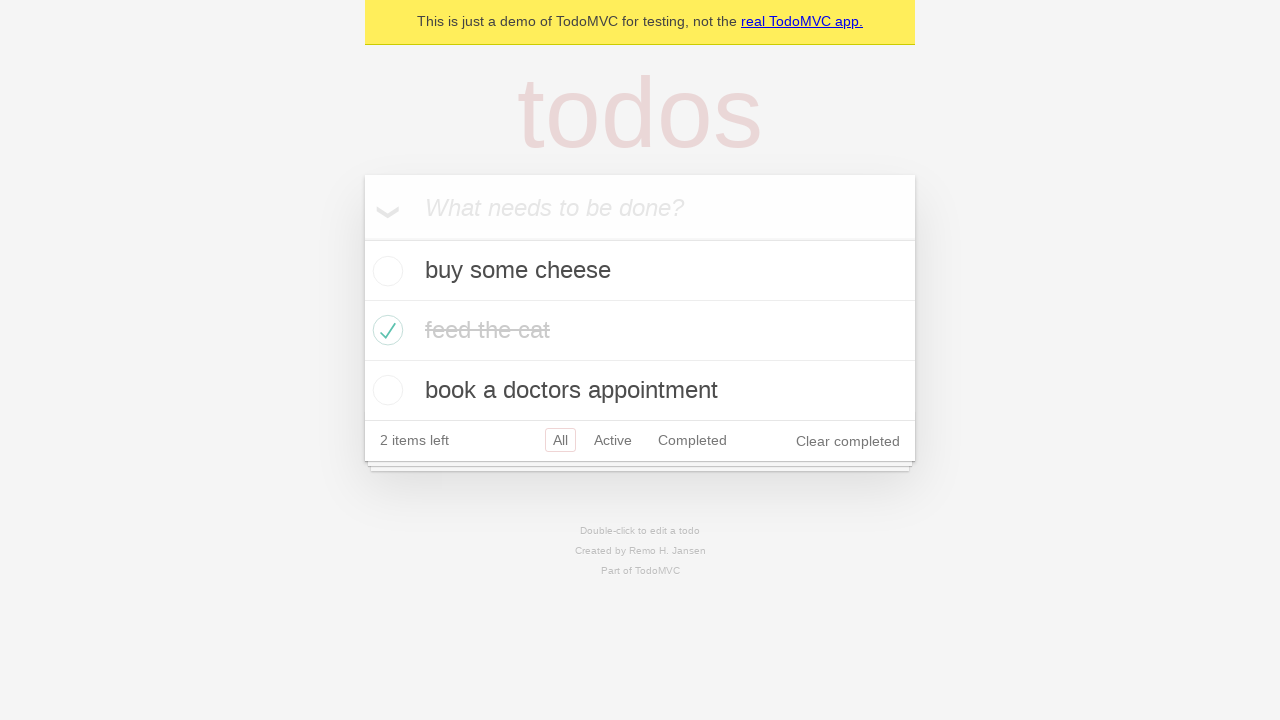

Clicked 'Active' filter link at (613, 440) on internal:role=link[name="Active"i]
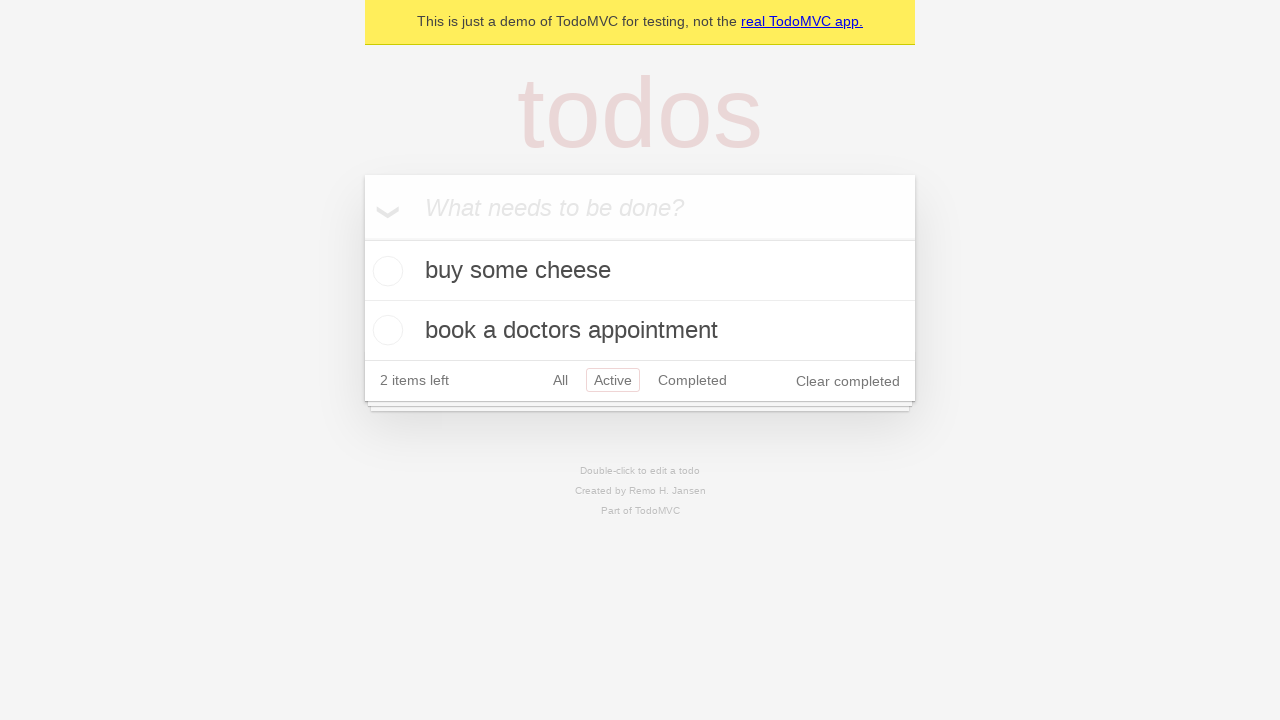

Clicked 'Completed' filter link at (692, 380) on internal:role=link[name="Completed"i]
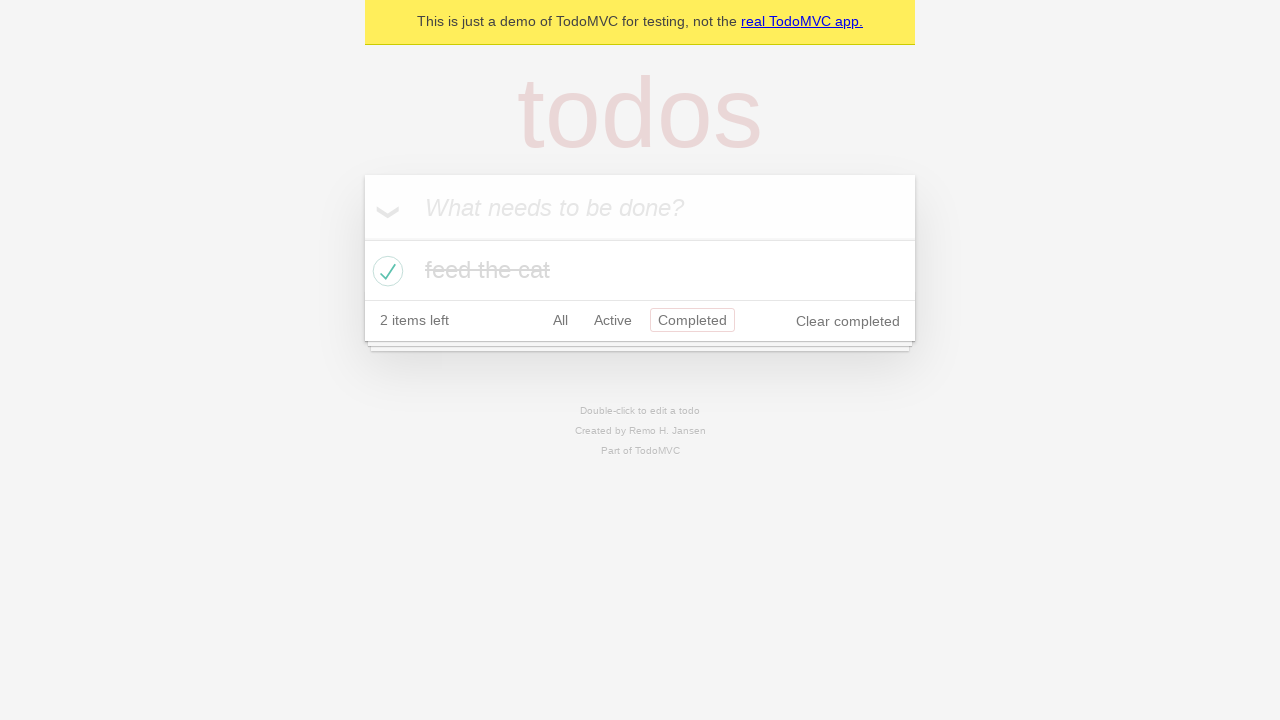

Clicked browser back button from Completed filter
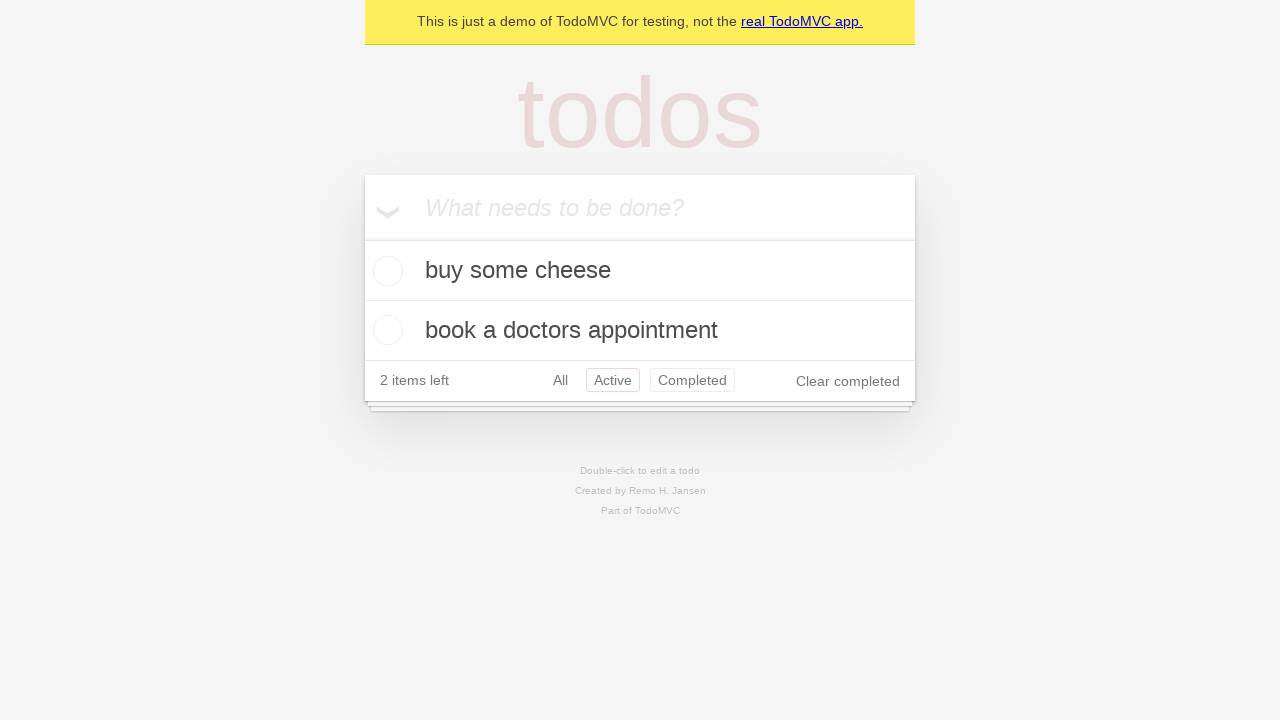

Clicked browser back button from Active filter
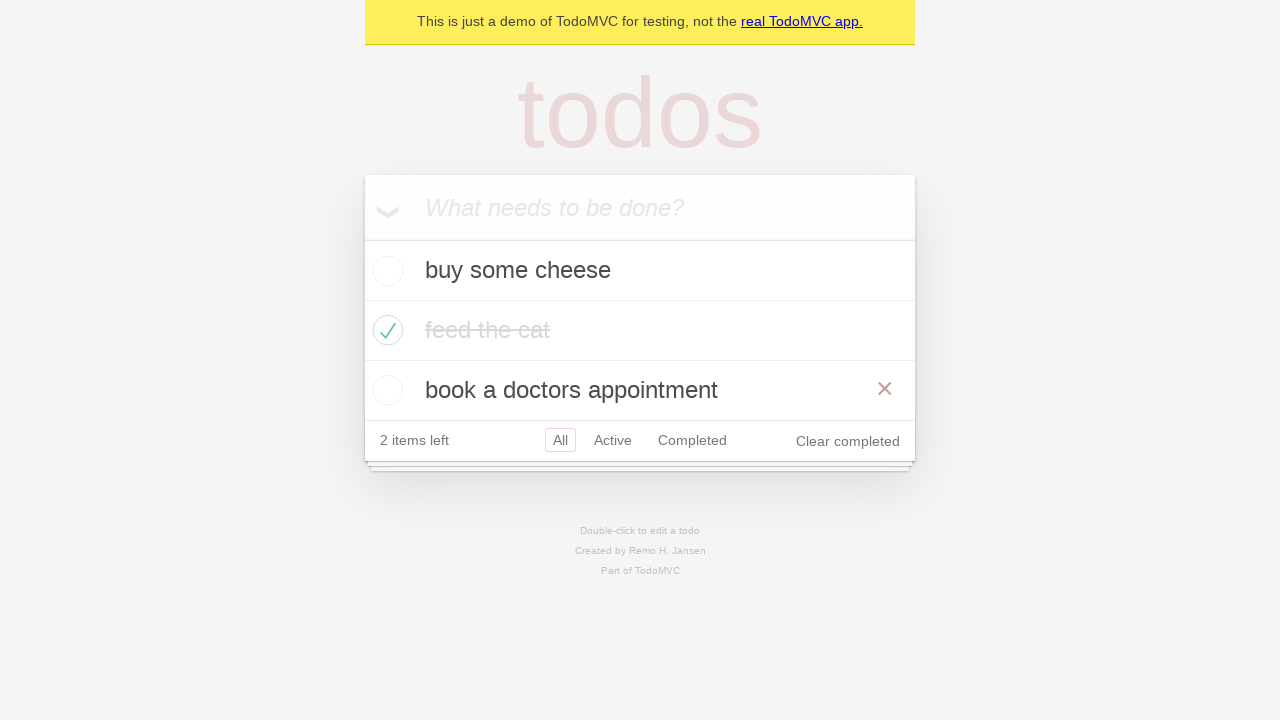

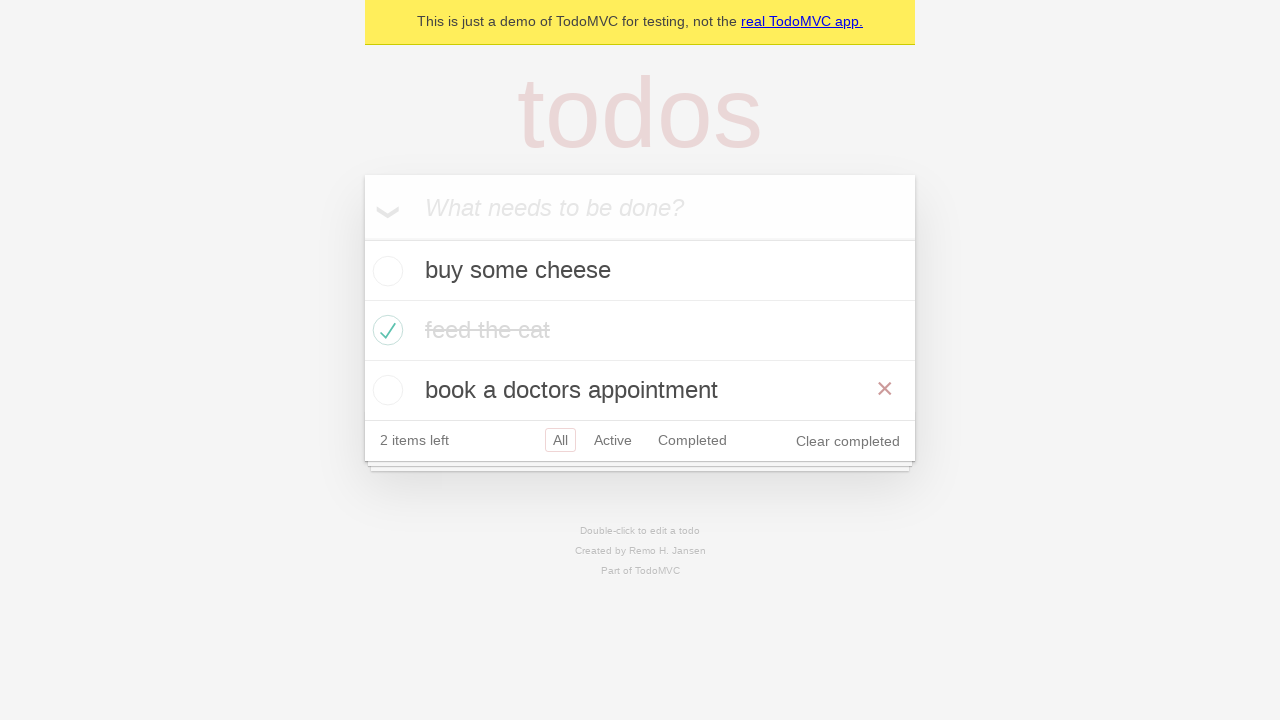